Tests a data types form by filling in personal information fields (name, address, contact details, job info) while leaving the zip code empty, then verifies that the zip code field shows an error state and all other fields show success state after submission.

Starting URL: https://bonigarcia.dev/selenium-webdriver-java/data-types.html

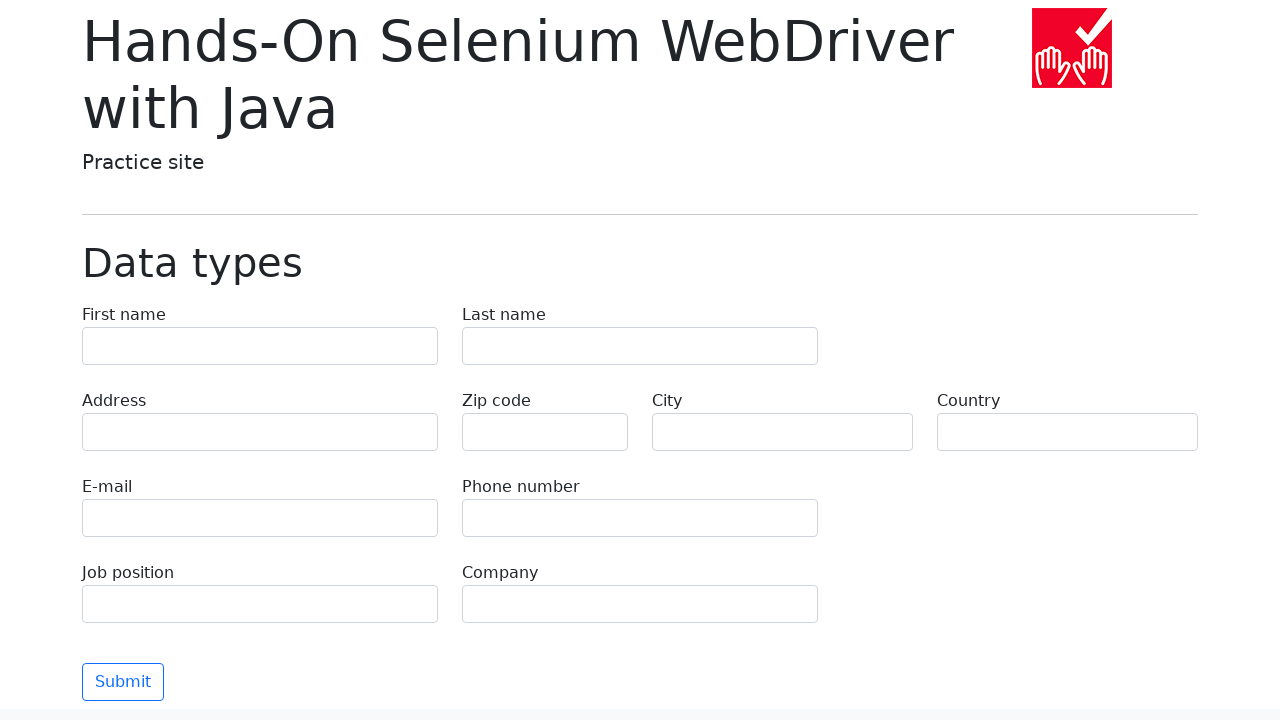

Filled first name field with 'Иван' on input[name='first-name']
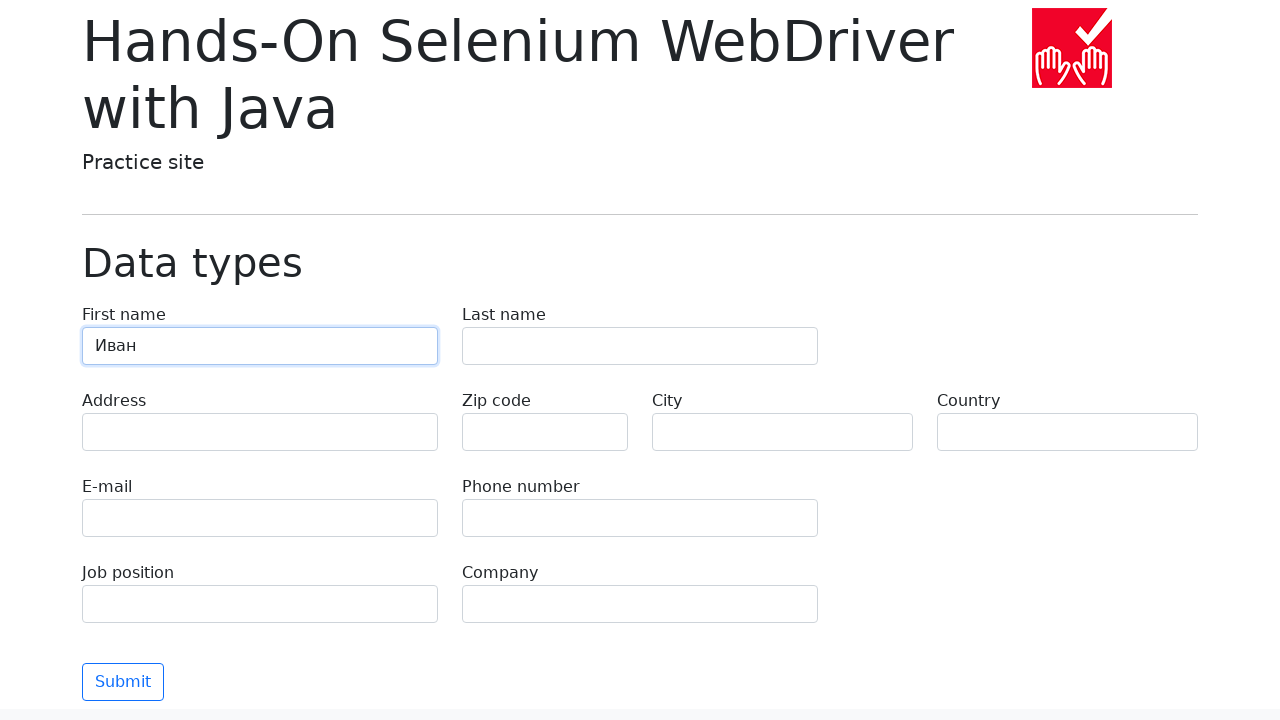

Filled last name field with 'Петров' on input[name='last-name']
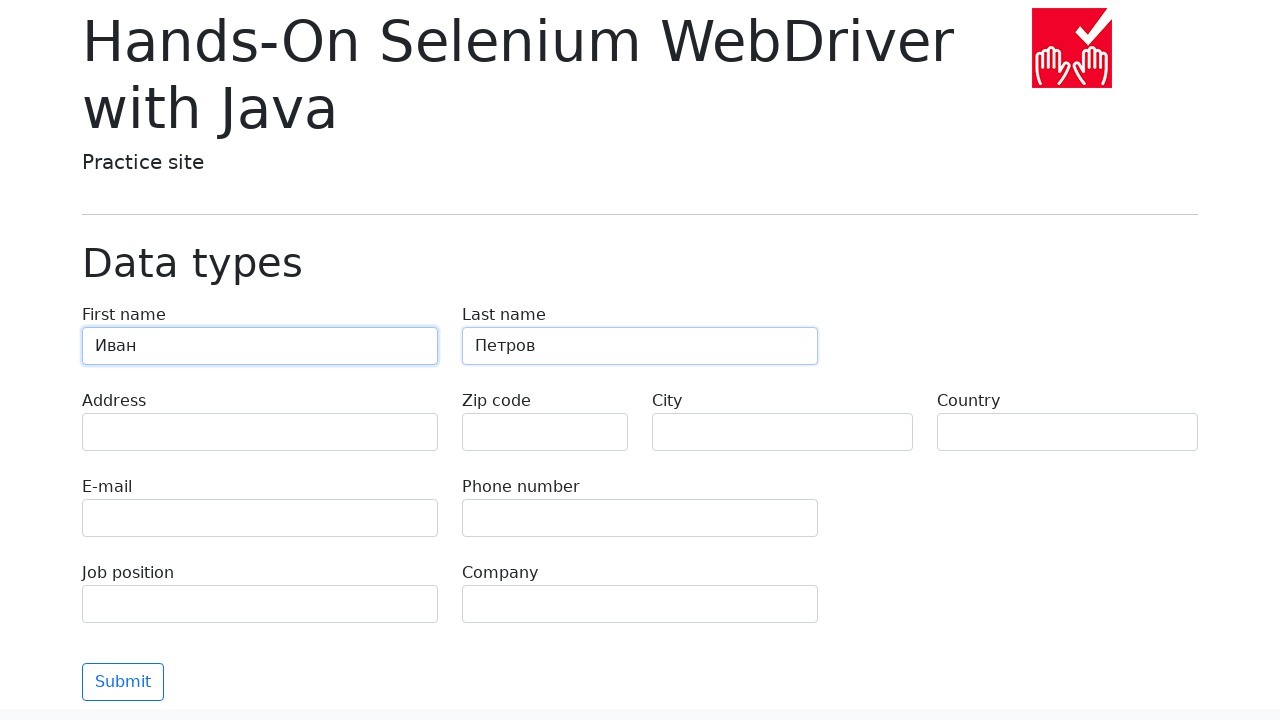

Filled address field with 'Ленина, 55-3' on input[name='address']
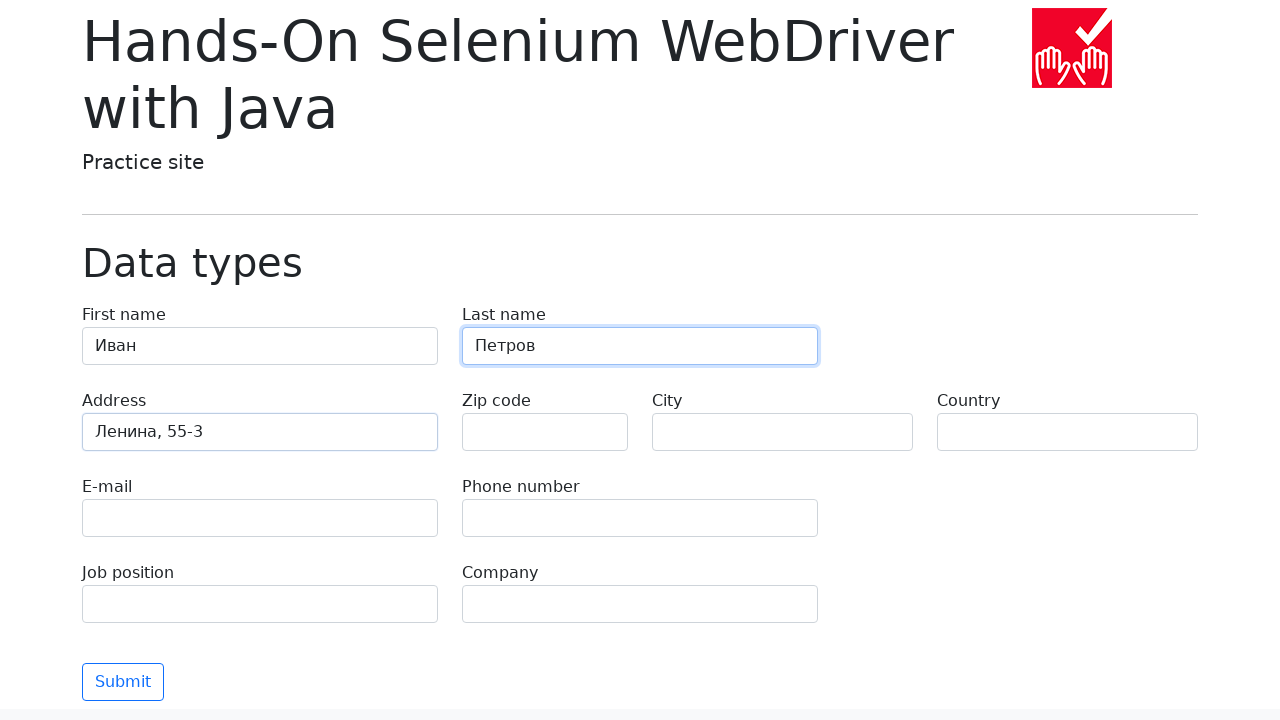

Filled city field with 'Москва' on input[name='city']
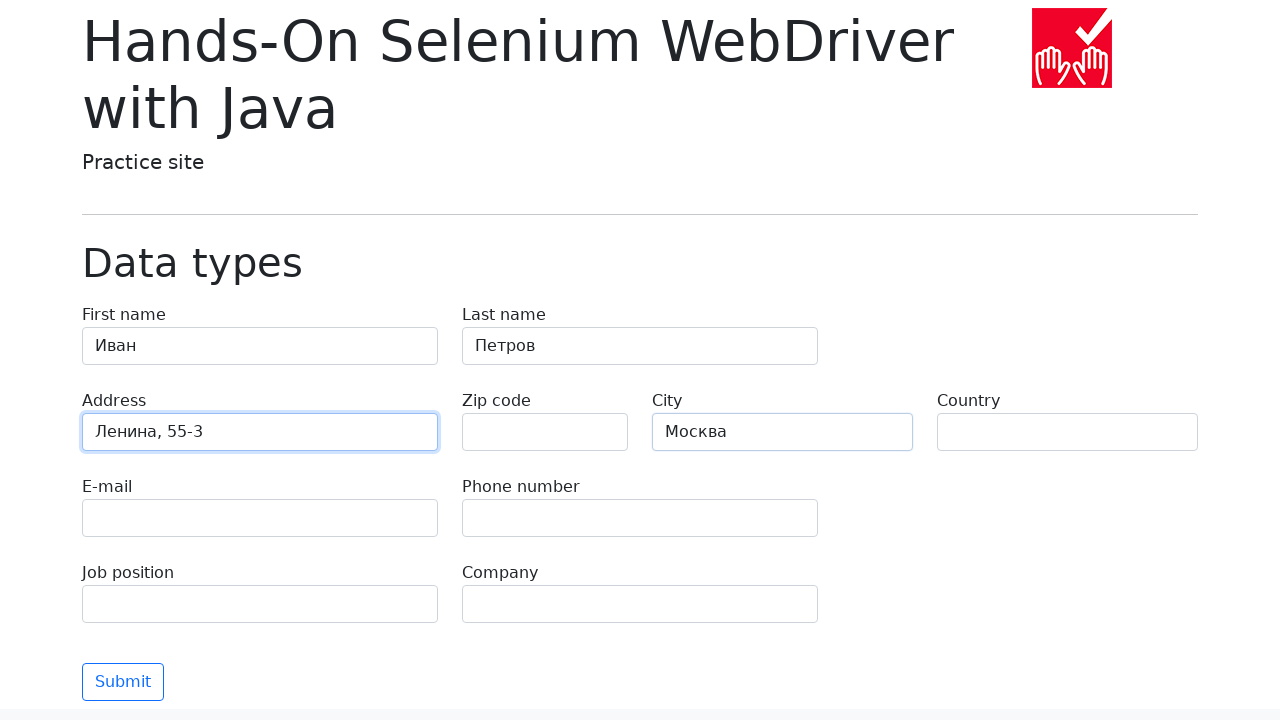

Filled country field with 'Россия' on input[name='country']
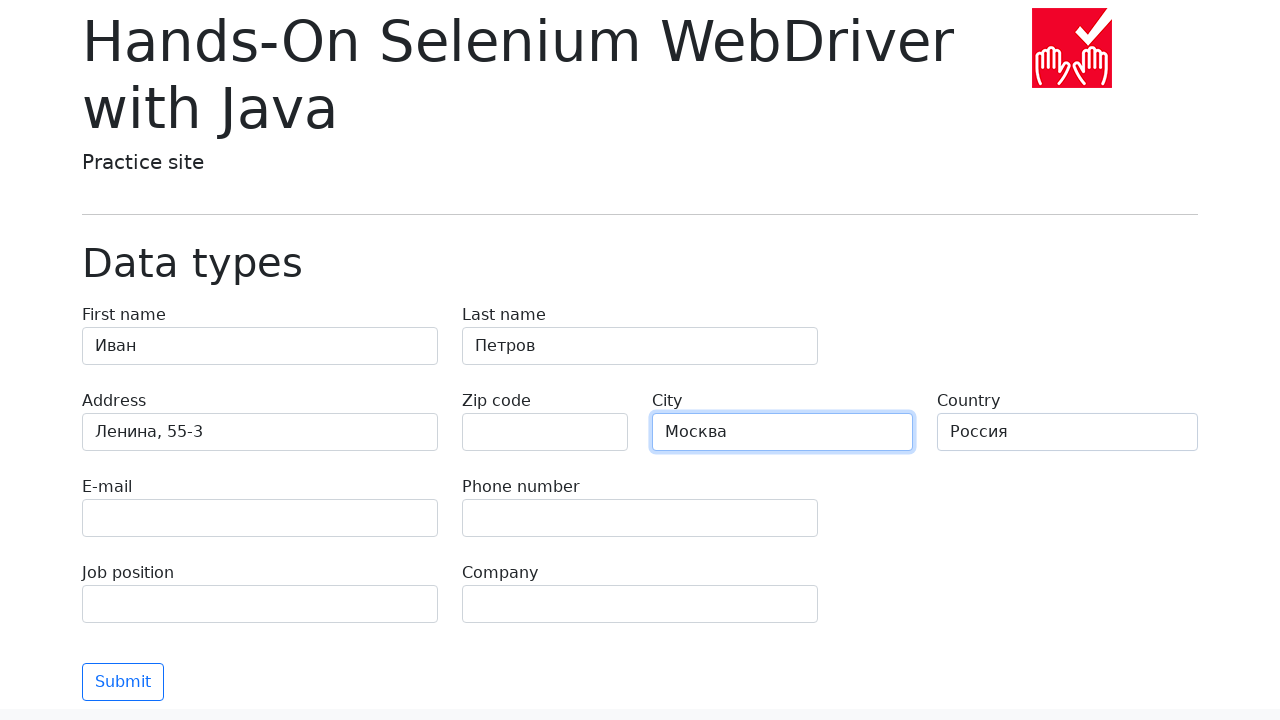

Filled email field with 'test@skypro.com' on input[name='e-mail']
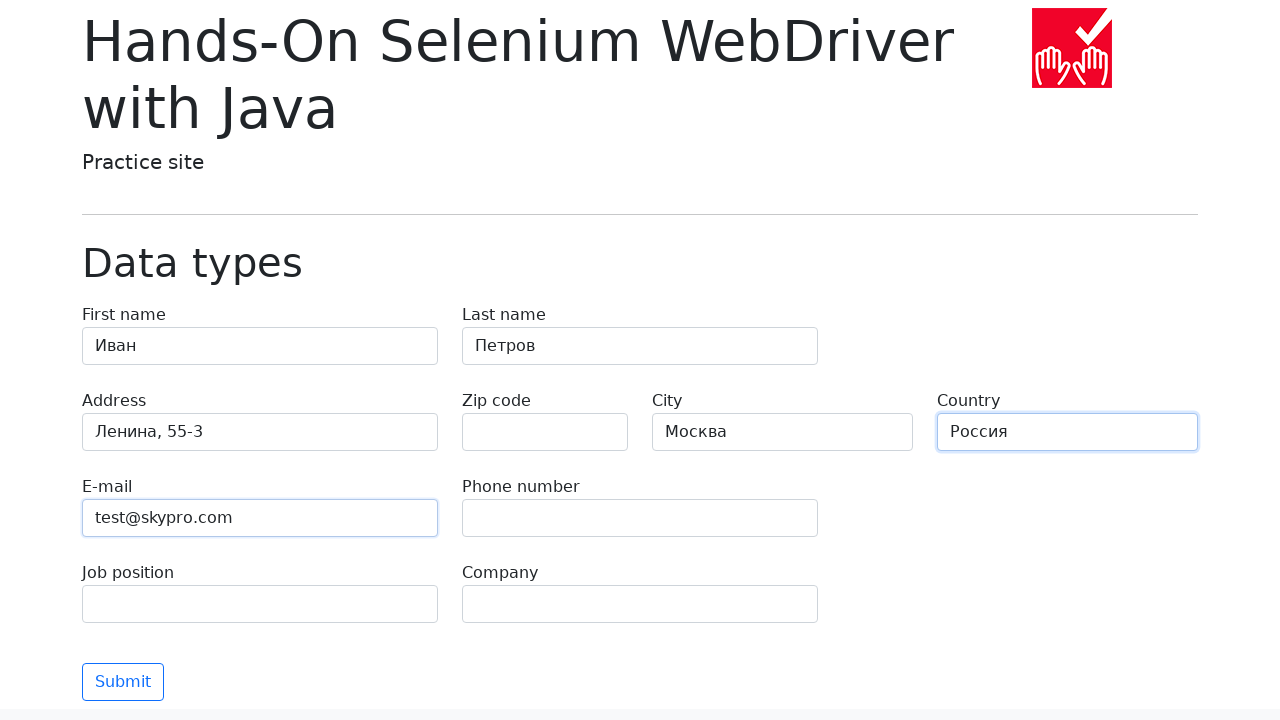

Filled phone field with '+7985899998787' on input[name='phone']
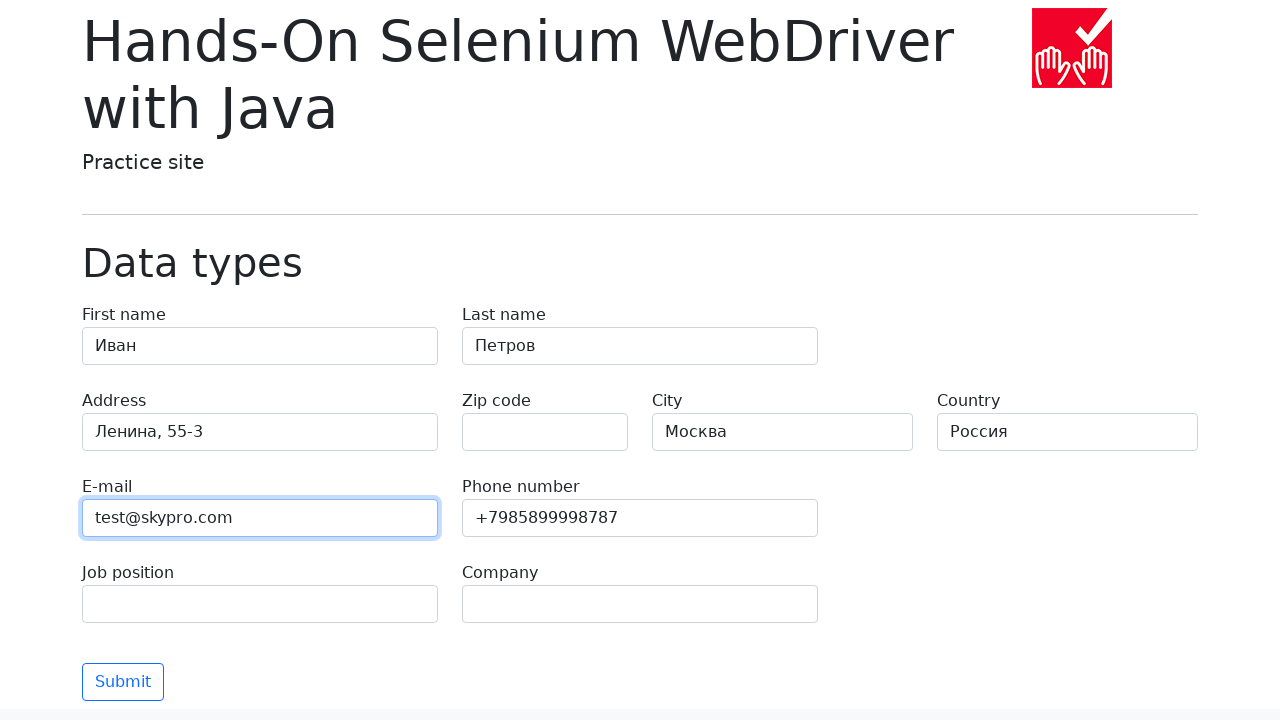

Filled job position field with 'QA' on input[name='job-position']
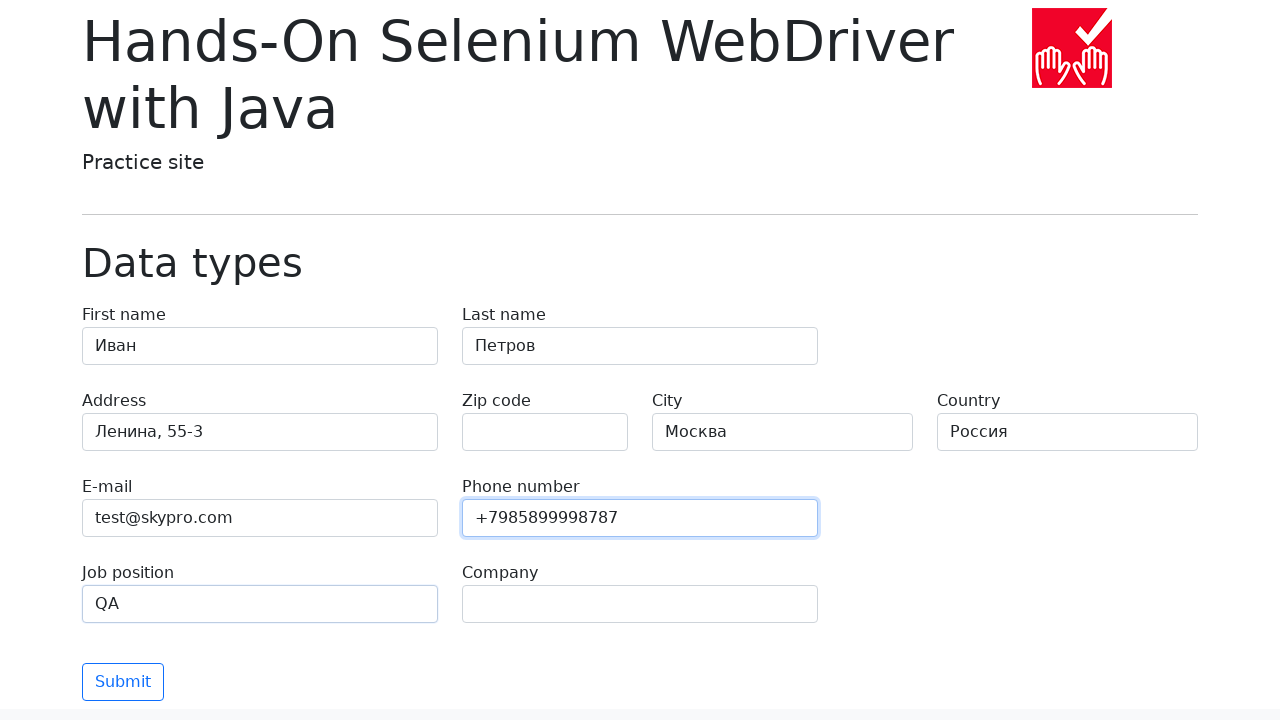

Filled company field with 'SkyPro' on input[name='company']
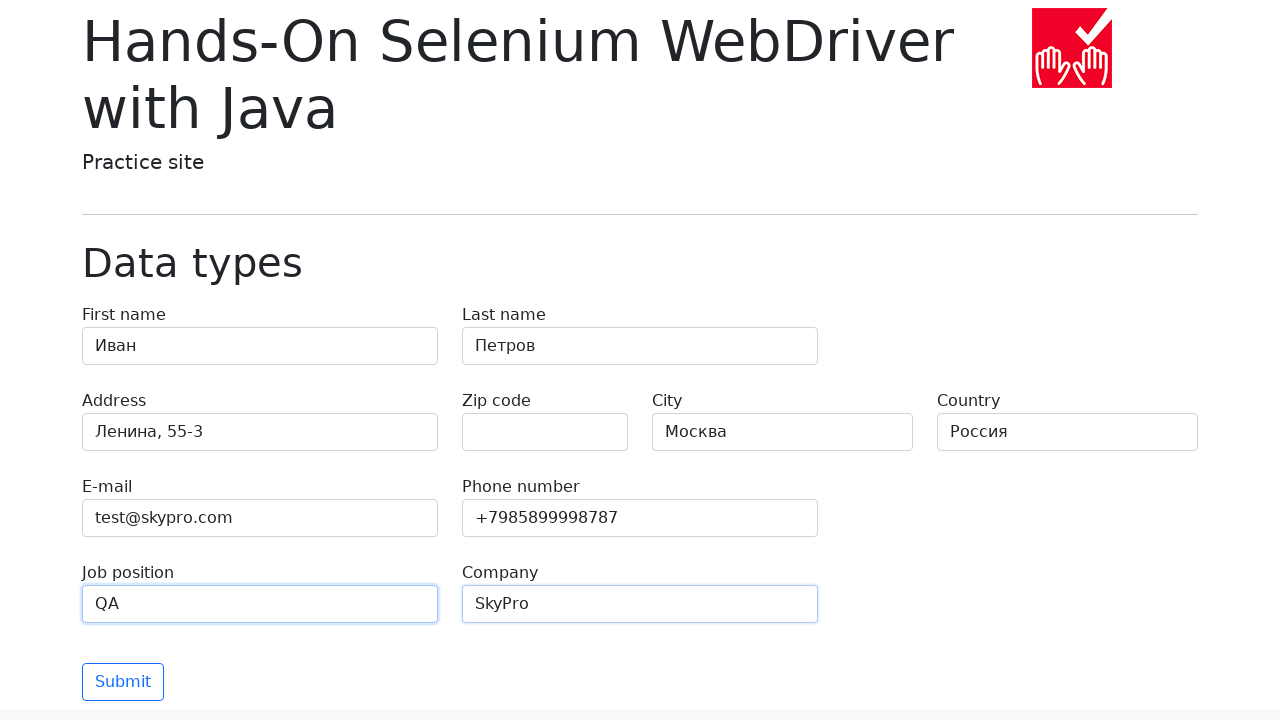

Clicked submit button to submit the form at (123, 682) on button[type='submit']
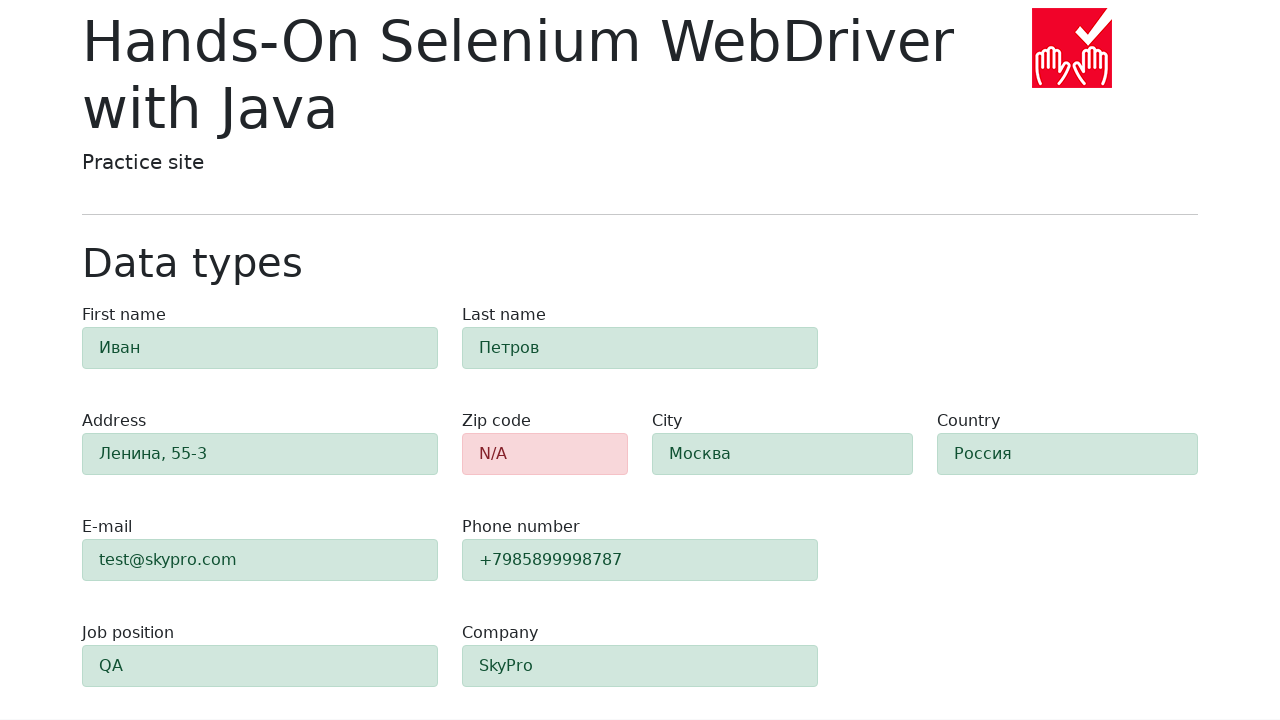

Form validation completed and zip code error state appeared
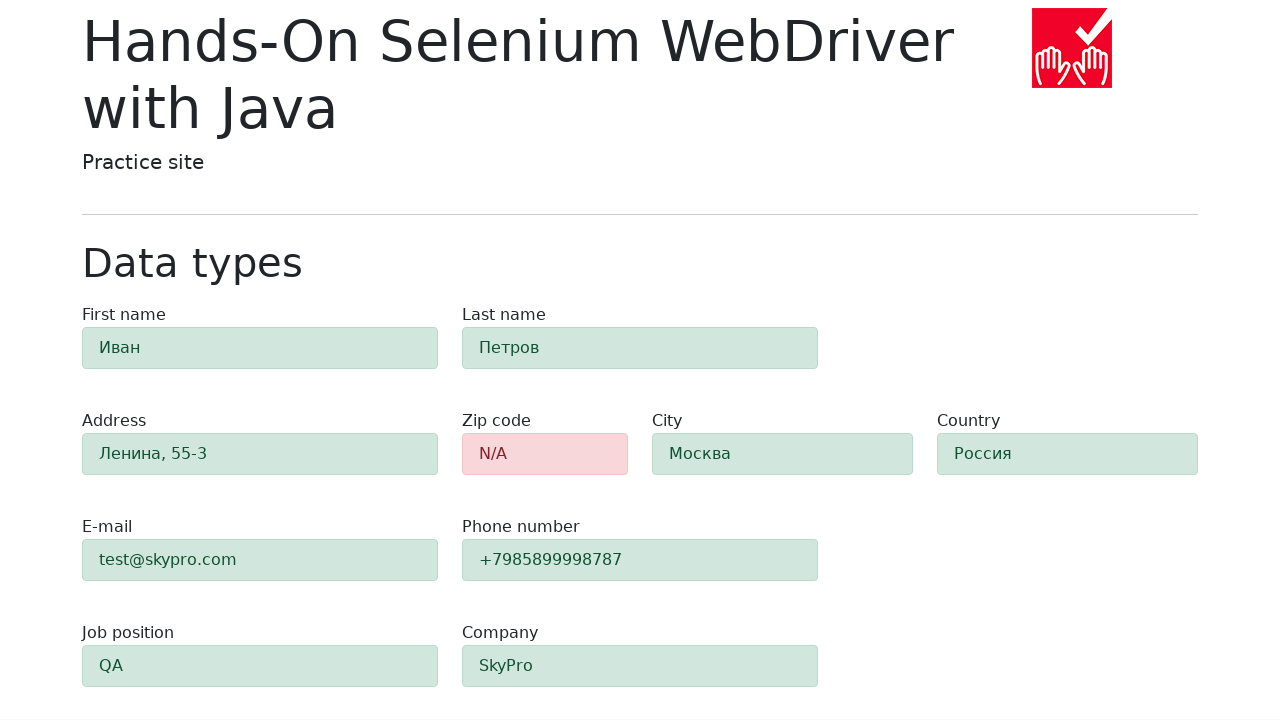

Retrieved zip code field class attribute: 'alert py-2 alert-danger'
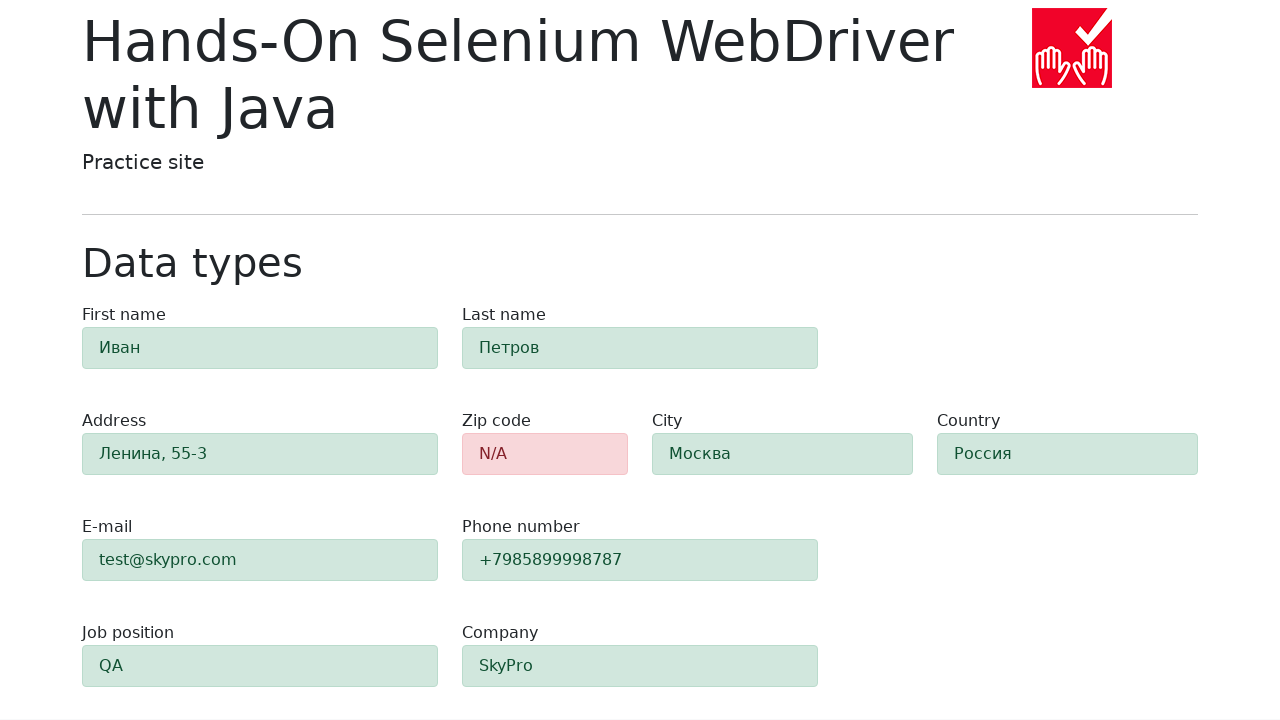

Verified zip code field has alert-danger class
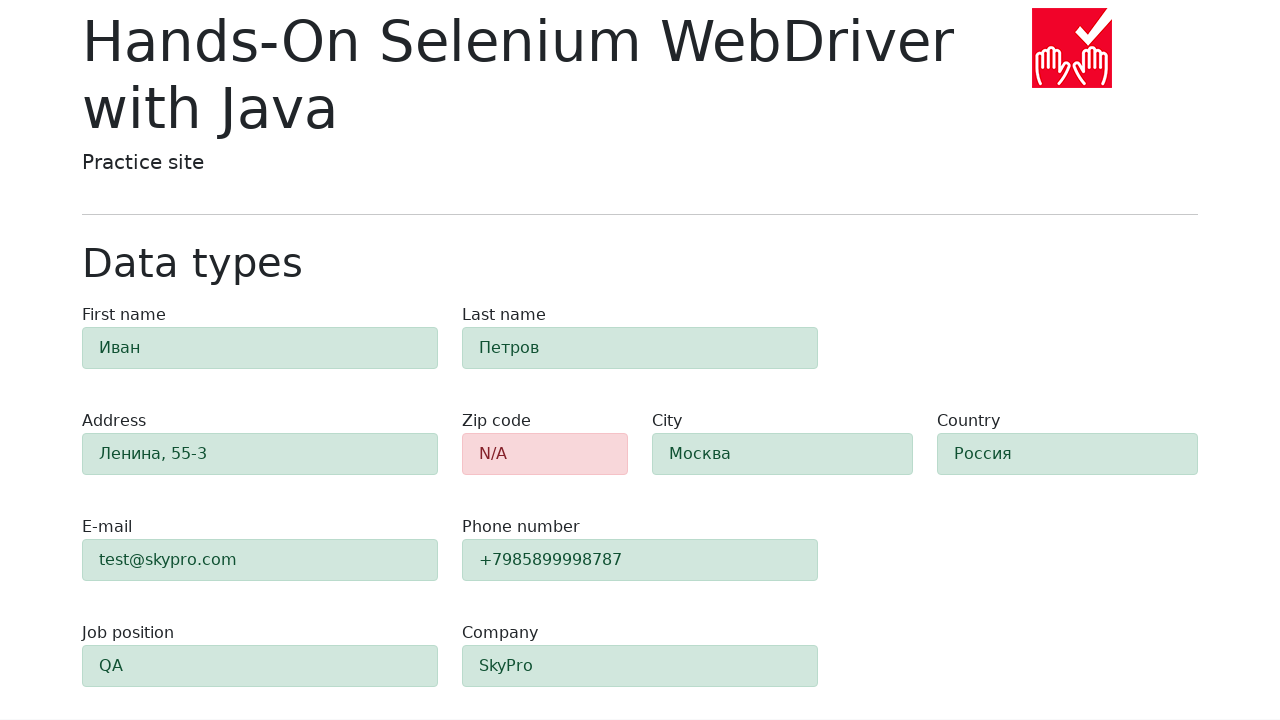

Retrieved class for field '#first-name': 'alert py-2 alert-success'
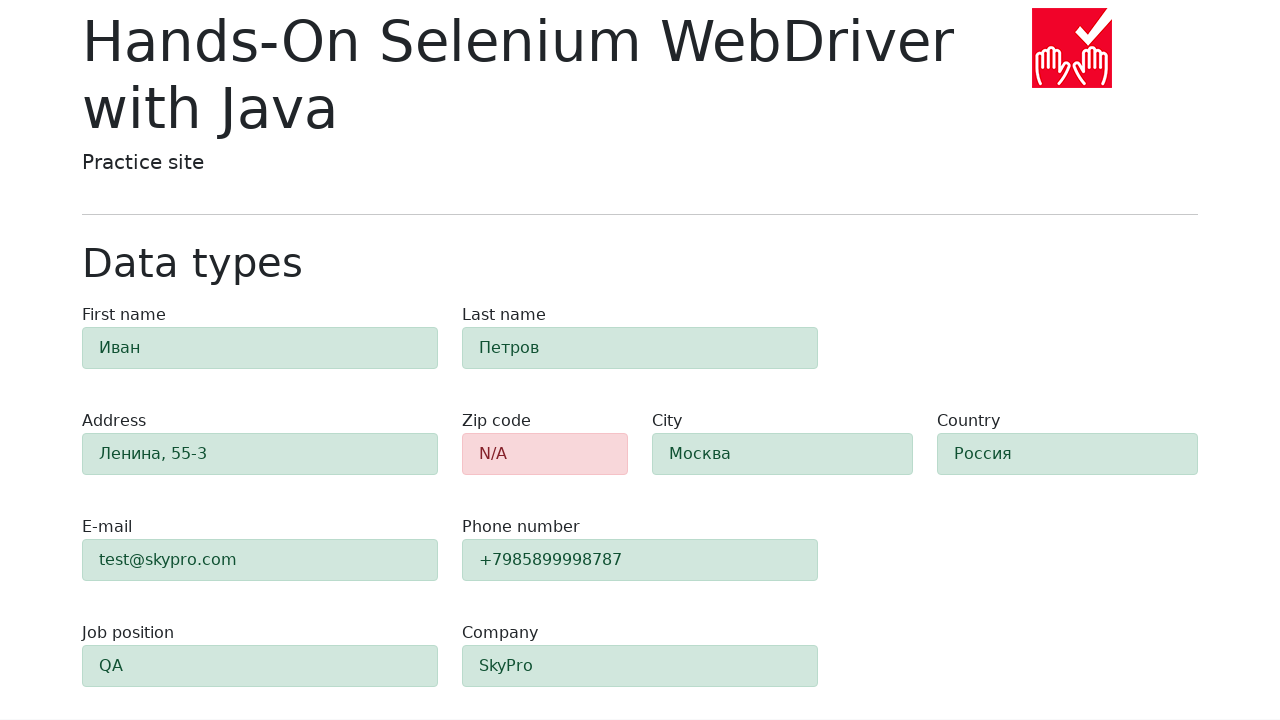

Verified field '#first-name' has alert-success class
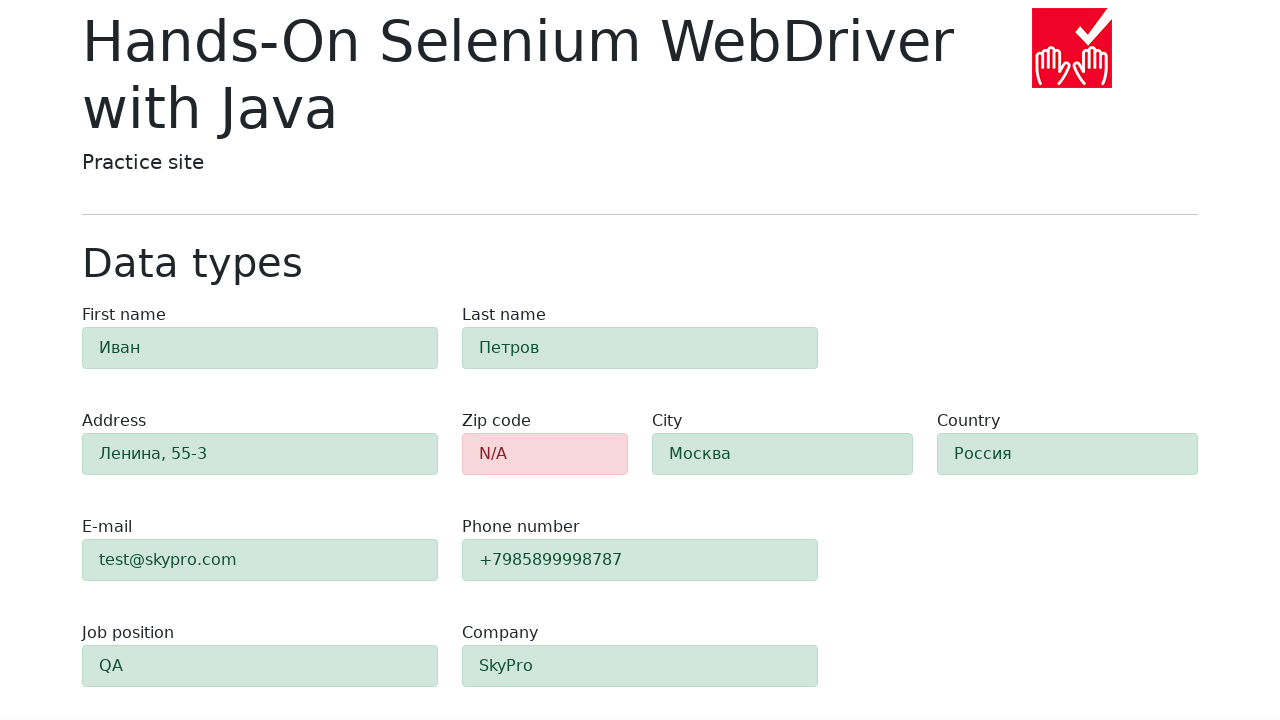

Retrieved class for field '#last-name': 'alert py-2 alert-success'
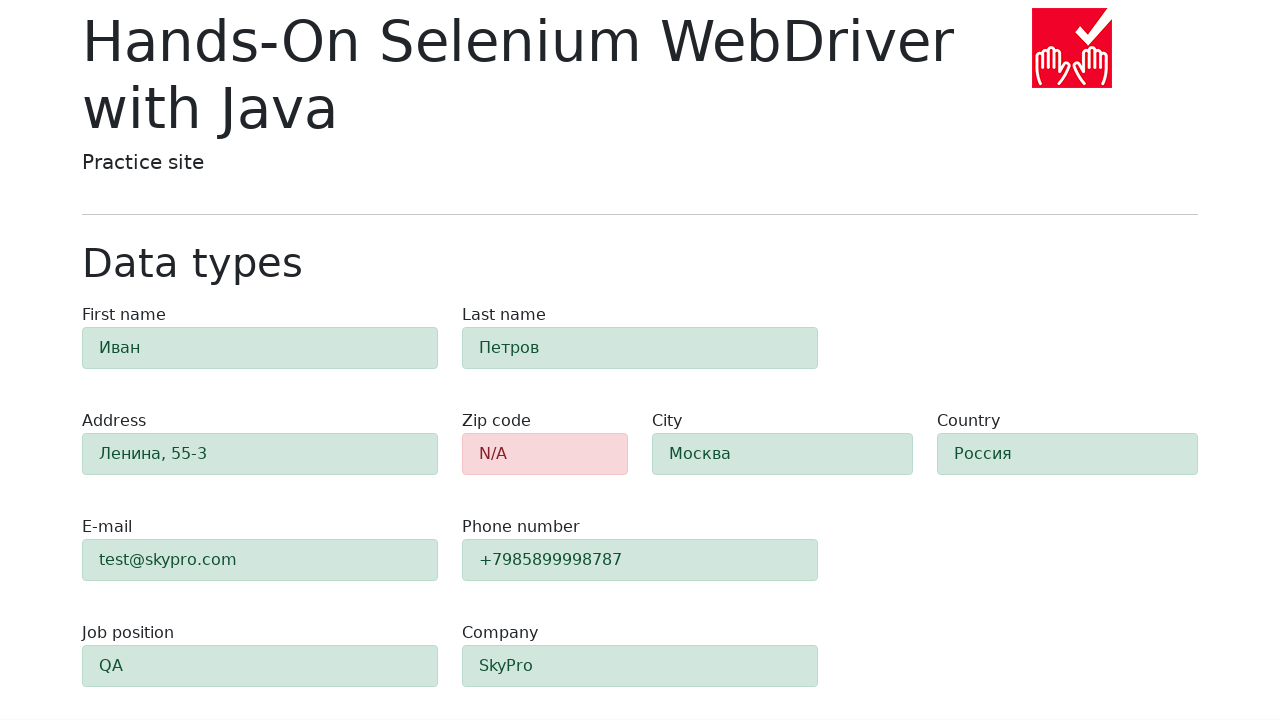

Verified field '#last-name' has alert-success class
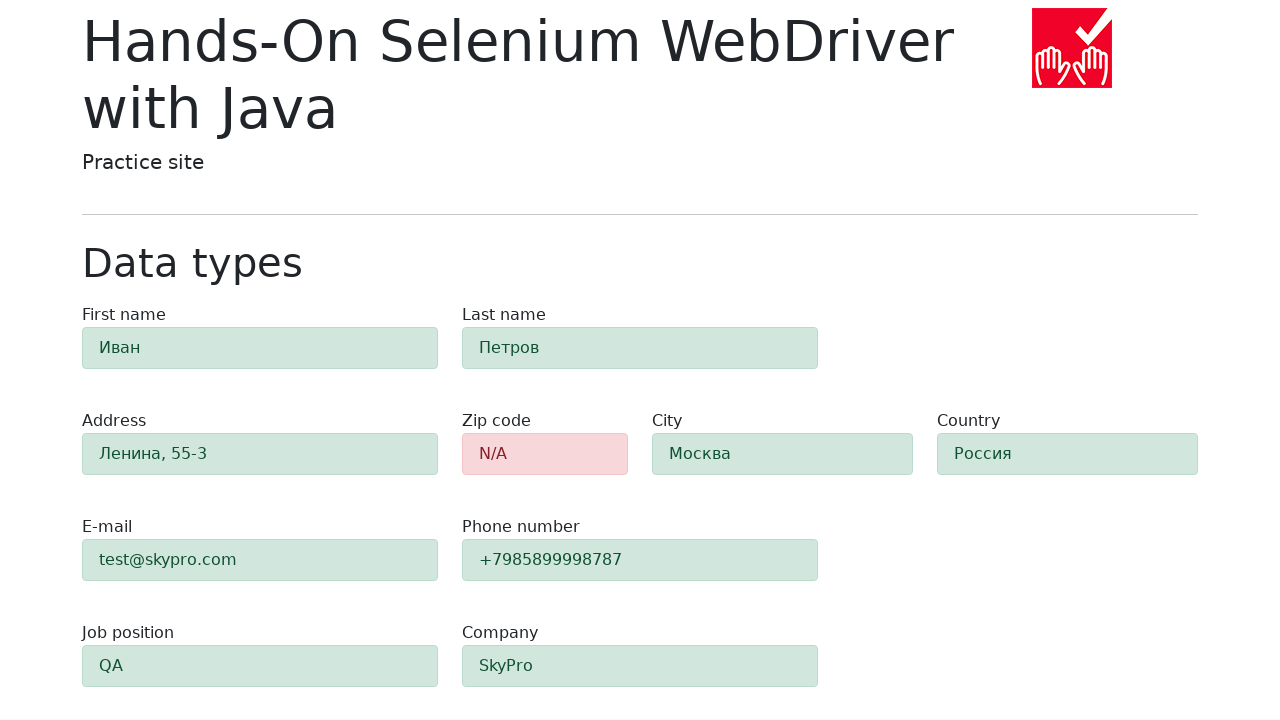

Retrieved class for field '#address': 'alert py-2 alert-success'
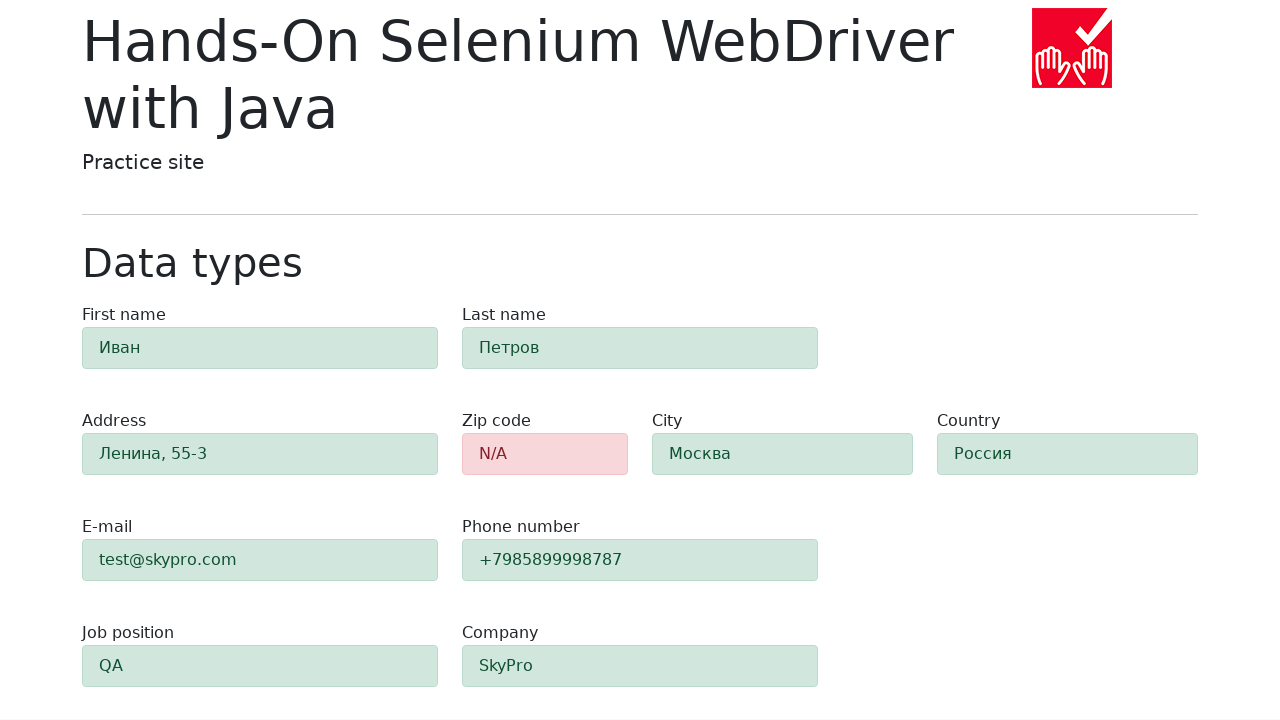

Verified field '#address' has alert-success class
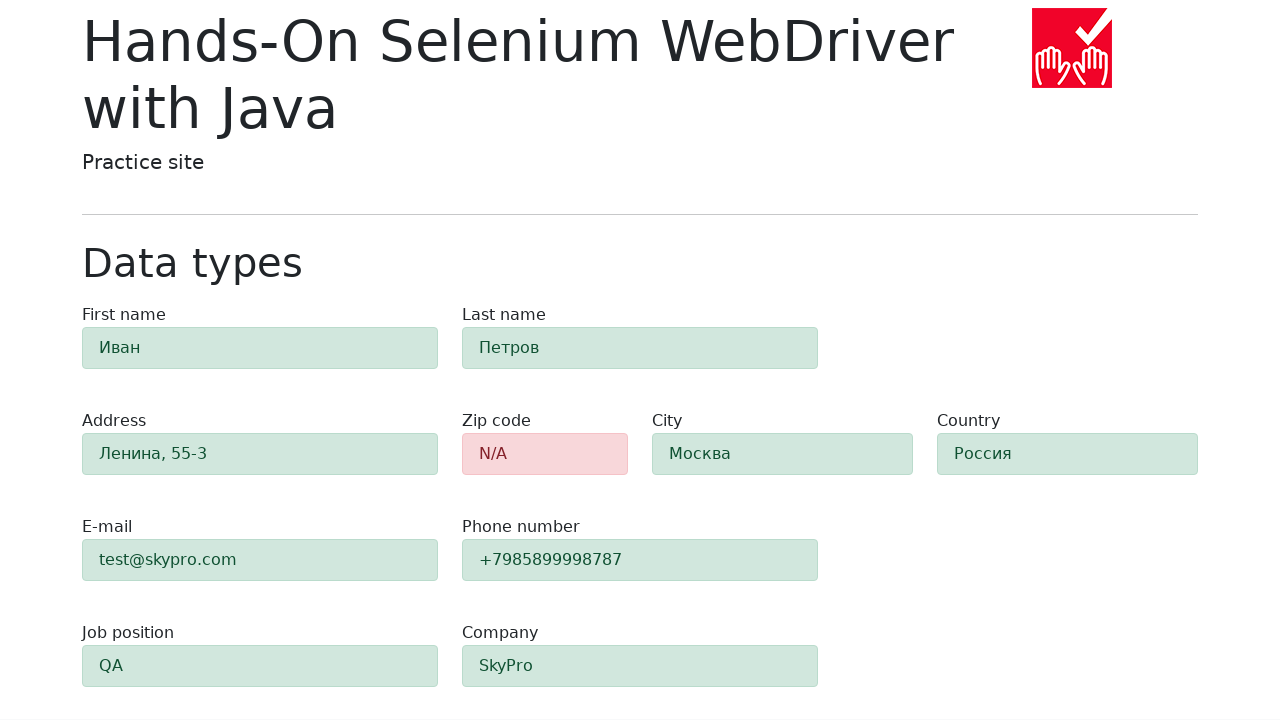

Retrieved class for field '#city': 'alert py-2 alert-success'
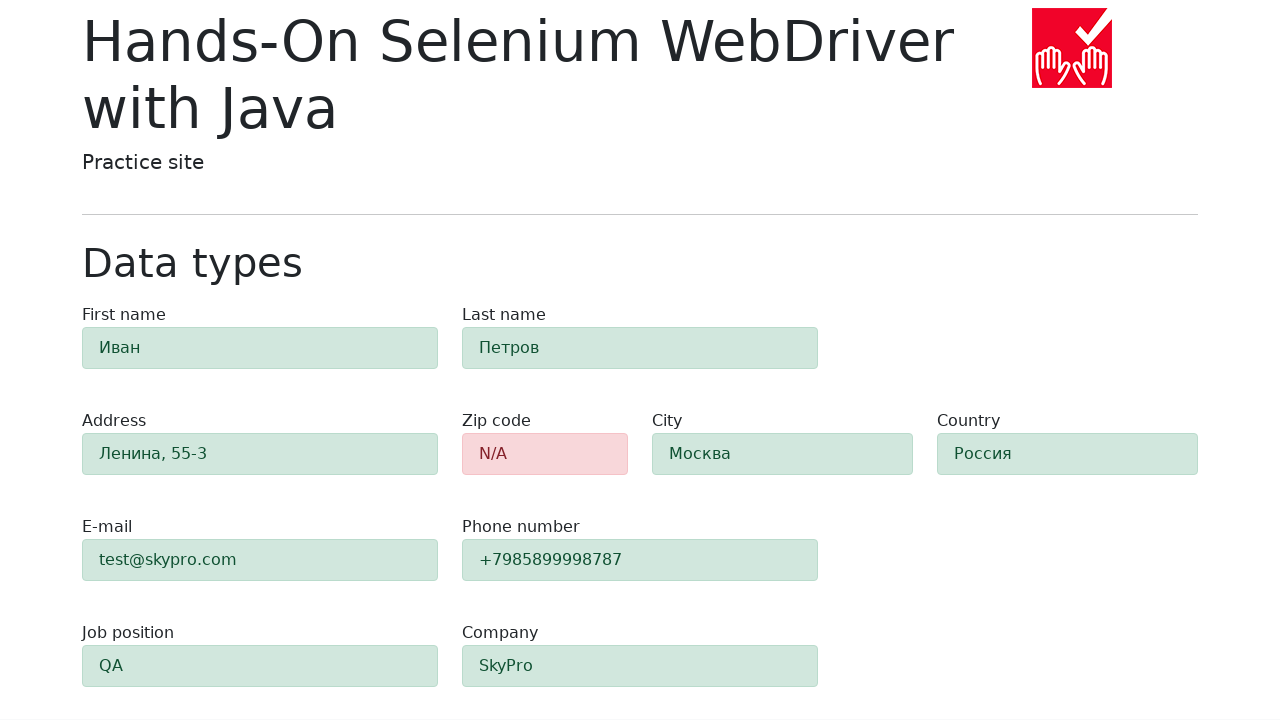

Verified field '#city' has alert-success class
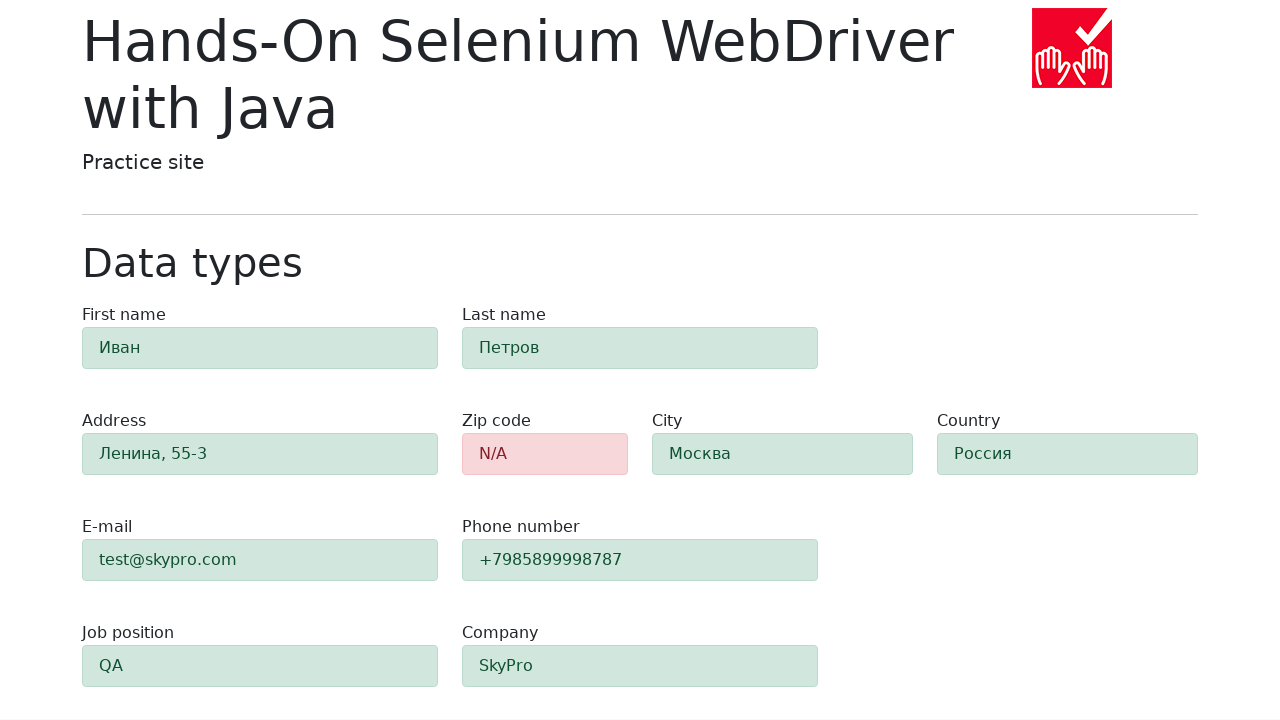

Retrieved class for field '#country': 'alert py-2 alert-success'
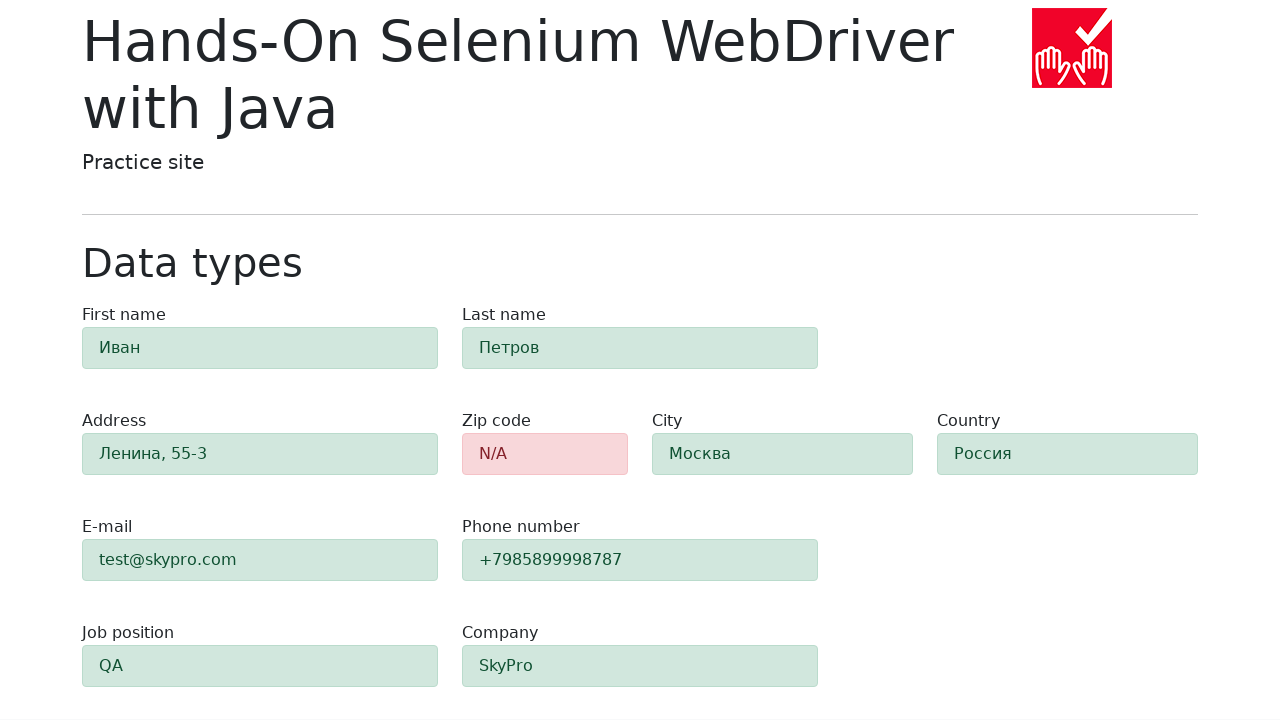

Verified field '#country' has alert-success class
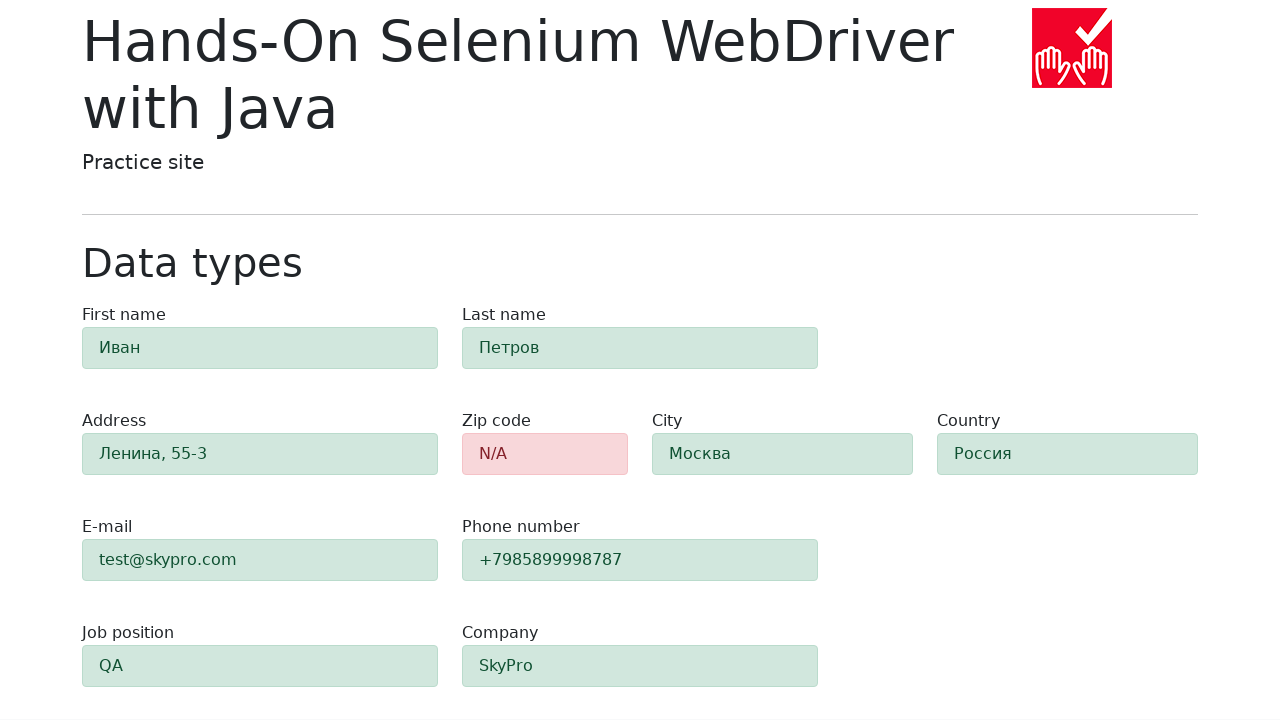

Retrieved class for field '#e-mail': 'alert py-2 alert-success'
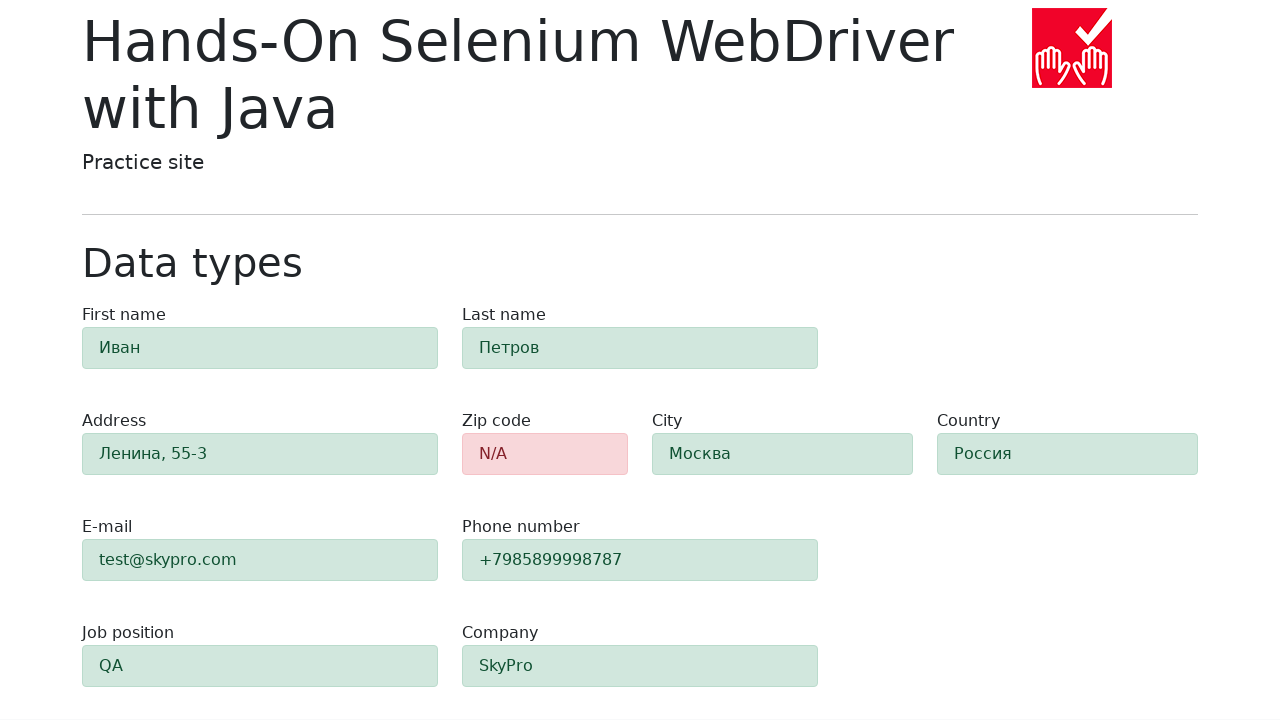

Verified field '#e-mail' has alert-success class
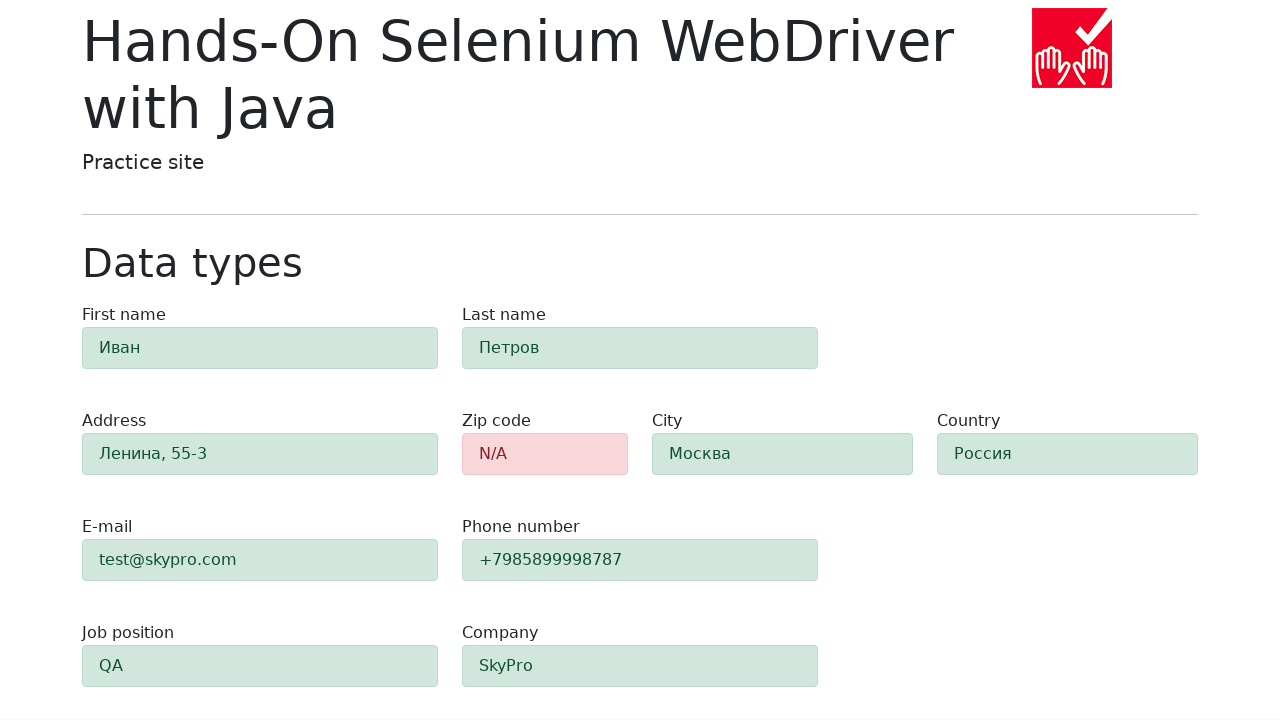

Retrieved class for field '#phone': 'alert py-2 alert-success'
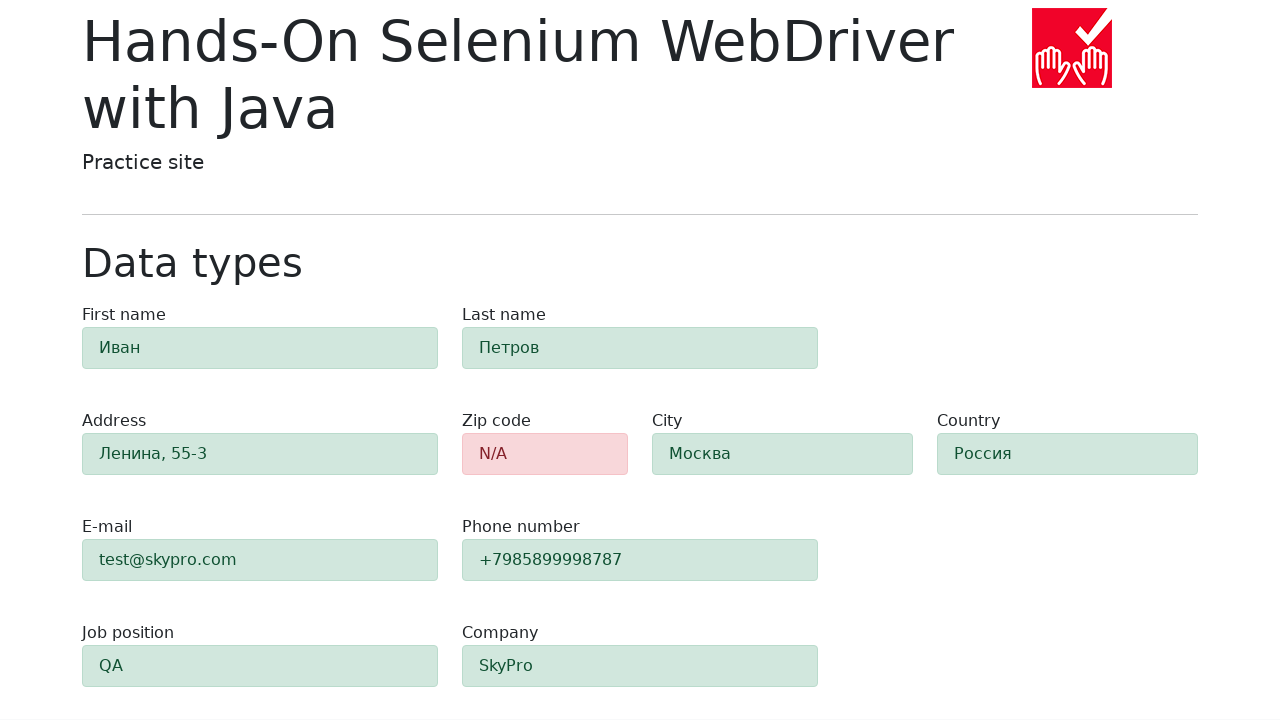

Verified field '#phone' has alert-success class
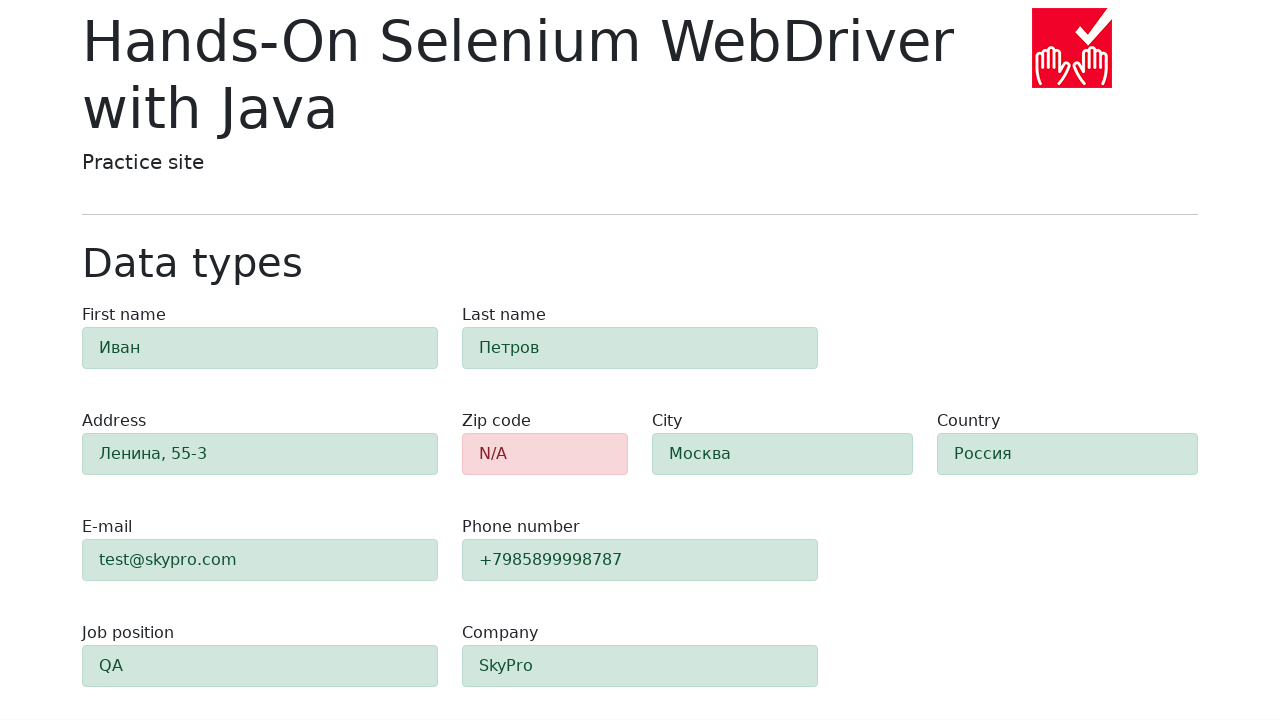

Retrieved class for field '#company': 'alert py-2 alert-success'
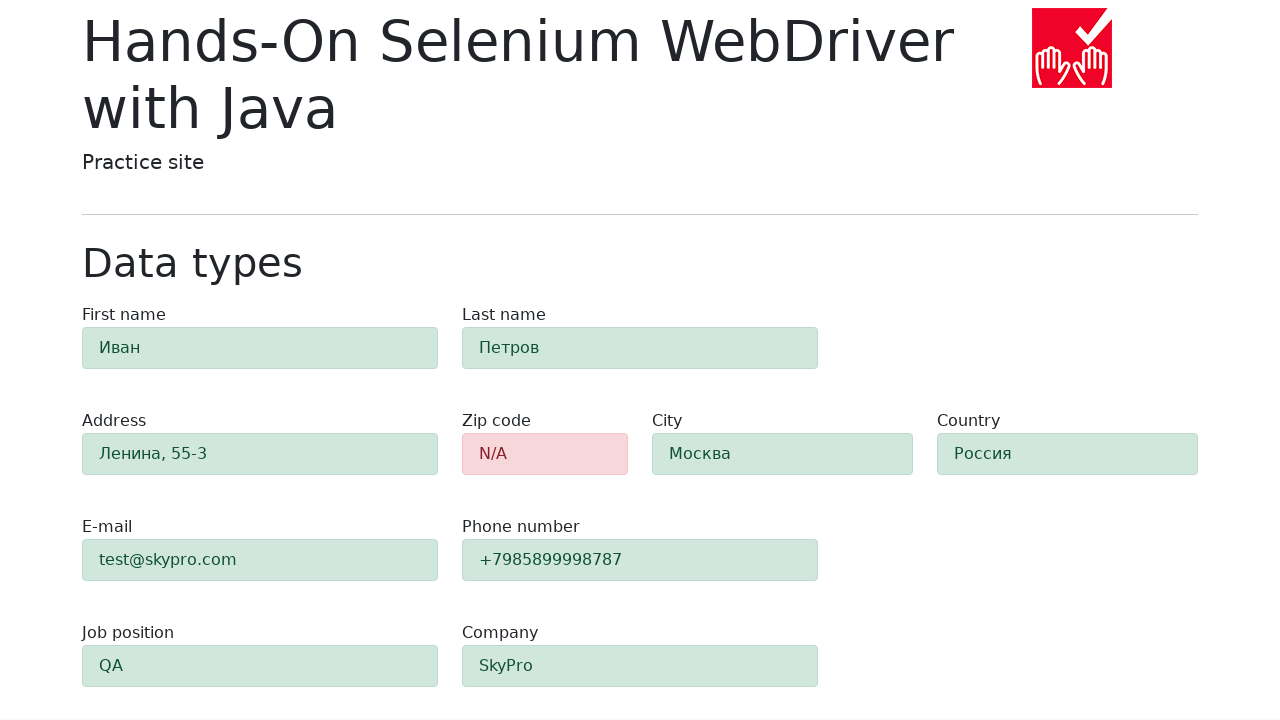

Verified field '#company' has alert-success class
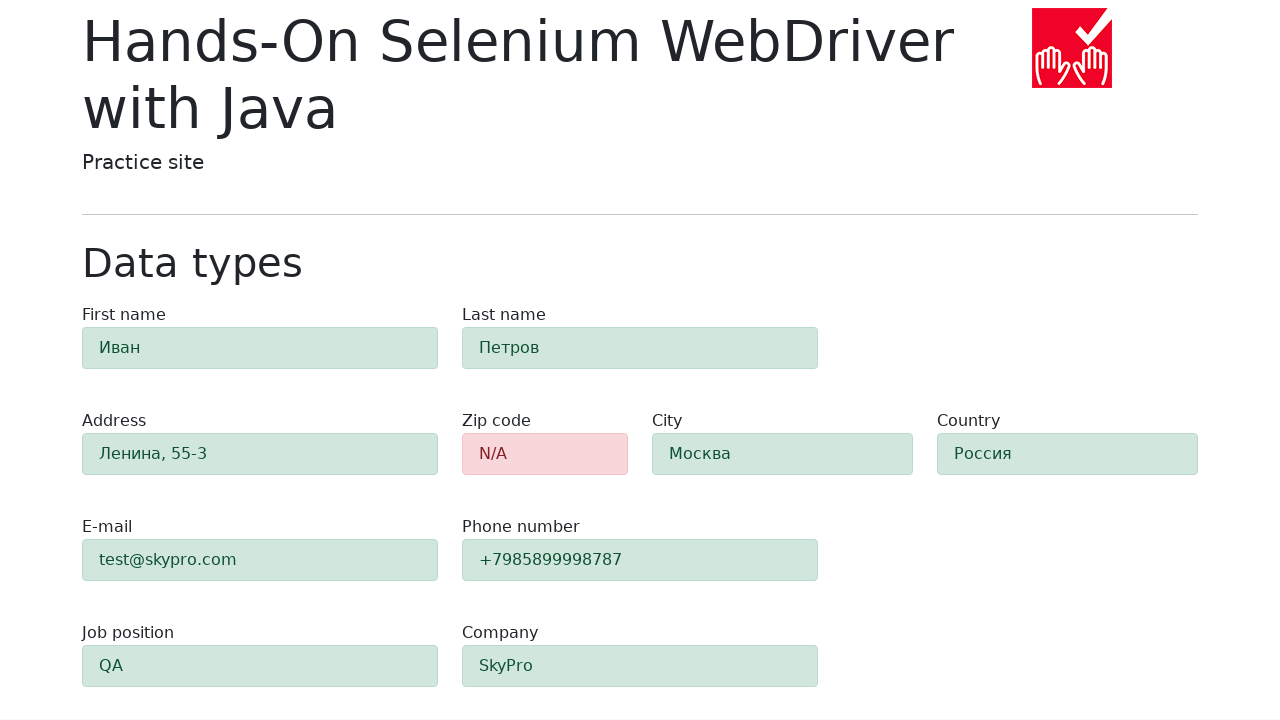

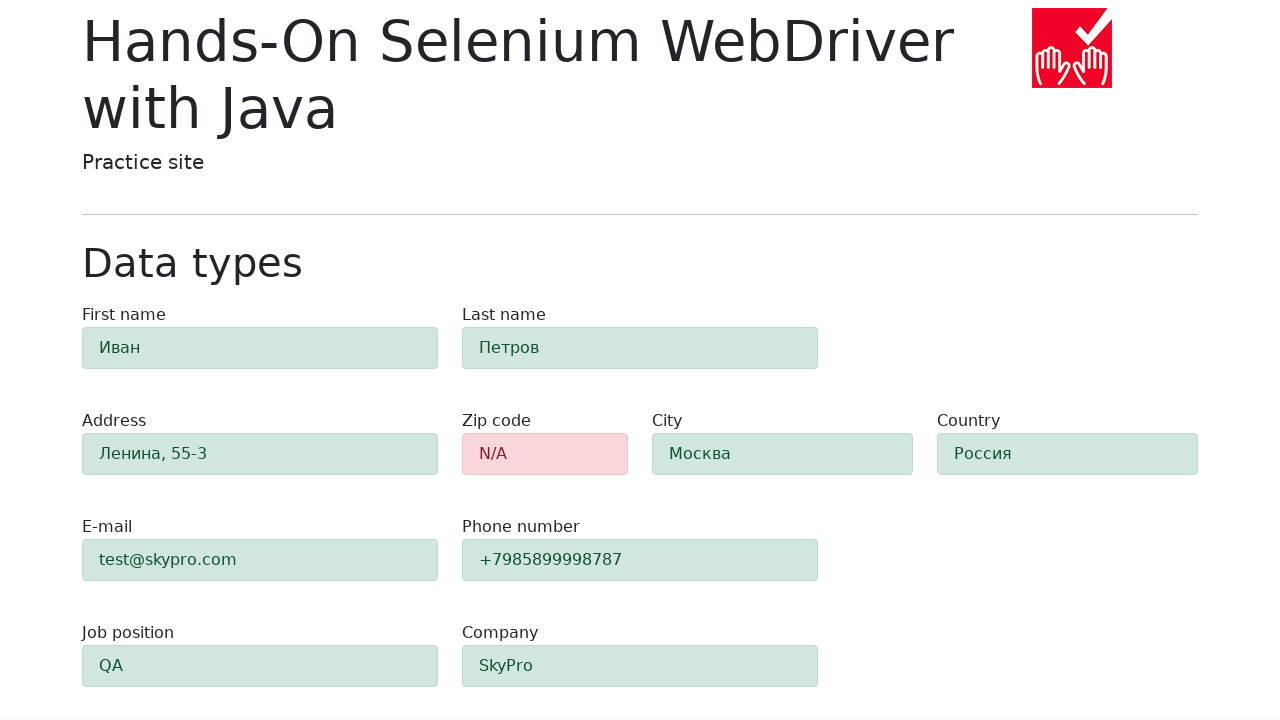